Tests web table functionality by selecting items per page from dropdown and scrolling within the table viewport

Starting URL: http://demo.automationtesting.in/WebTable.html

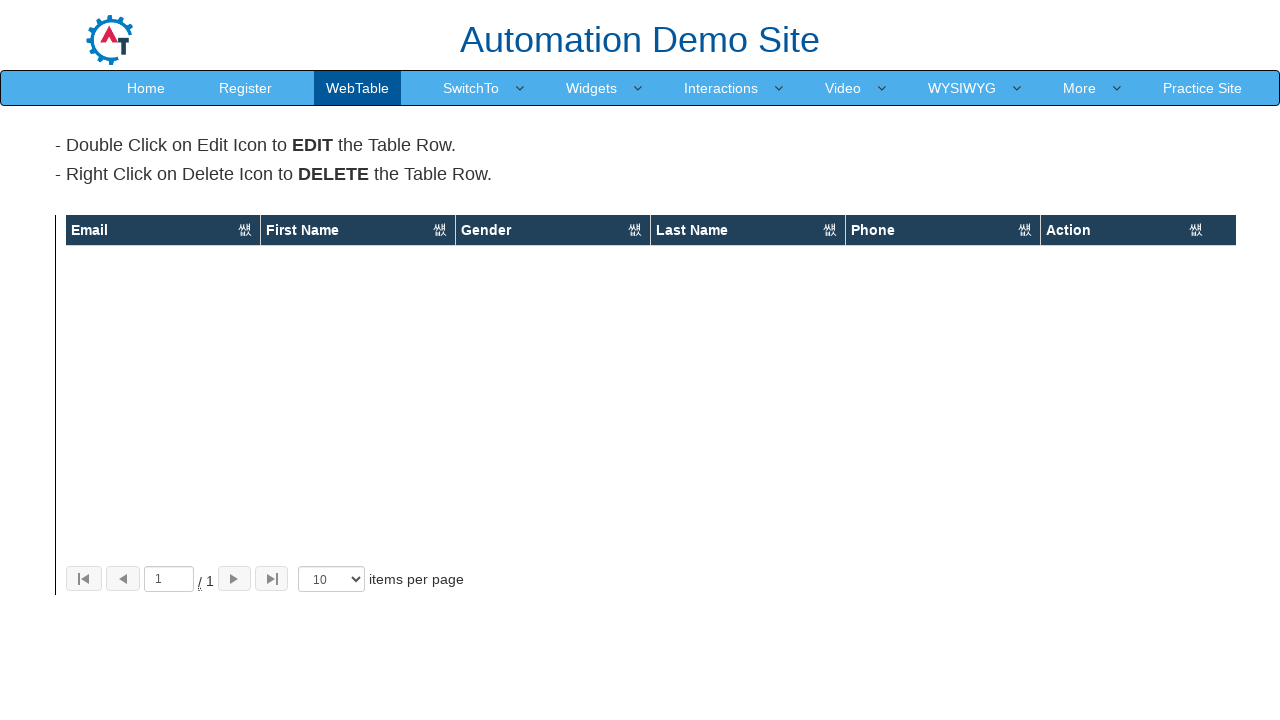

Selected '30' items per page from dropdown on xpath=/html/body/section/div[1]/div/div[3]/div[2]/div[1]/div[2]/select
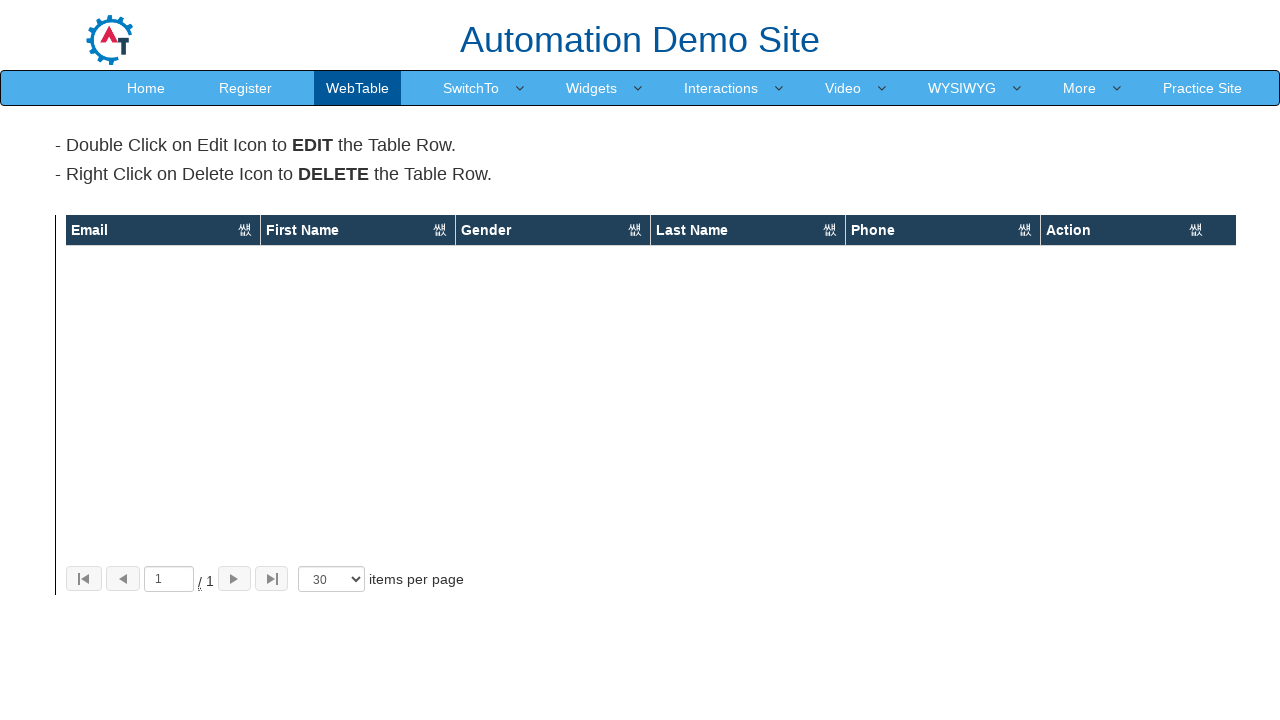

Waited 2000ms for table to update after selecting items per page
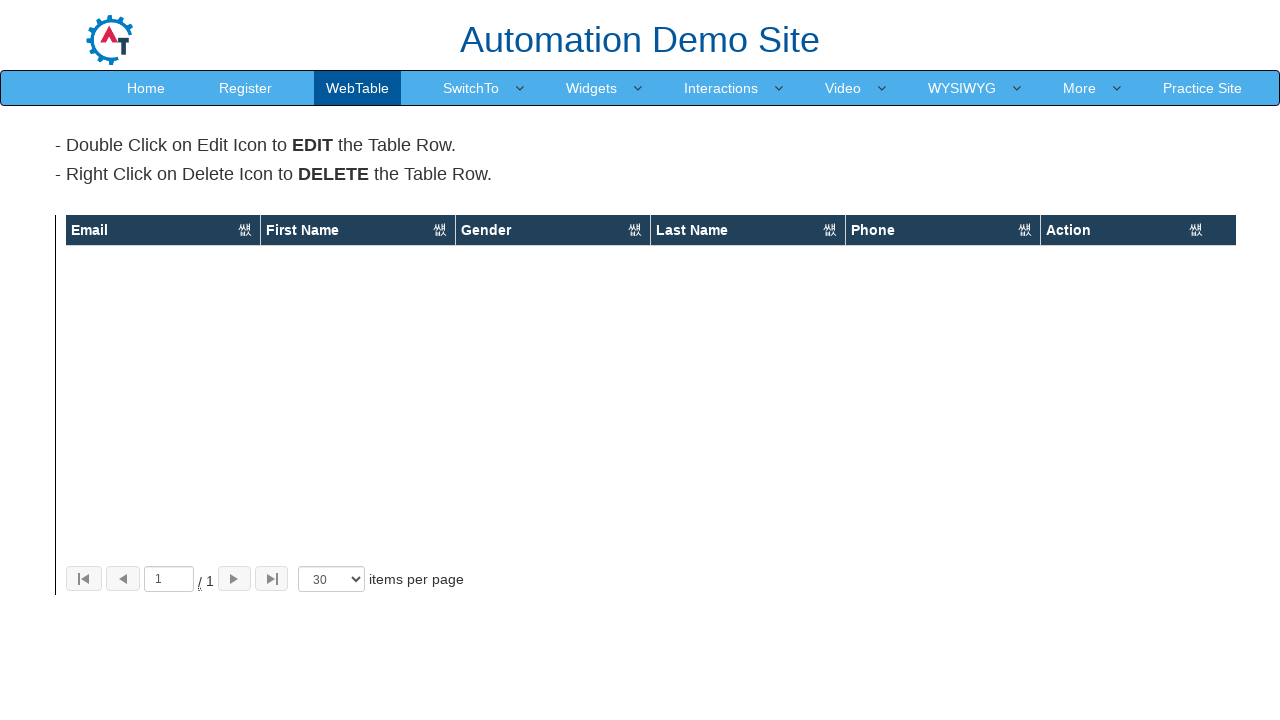

Scrolled within the web table viewport by 500px
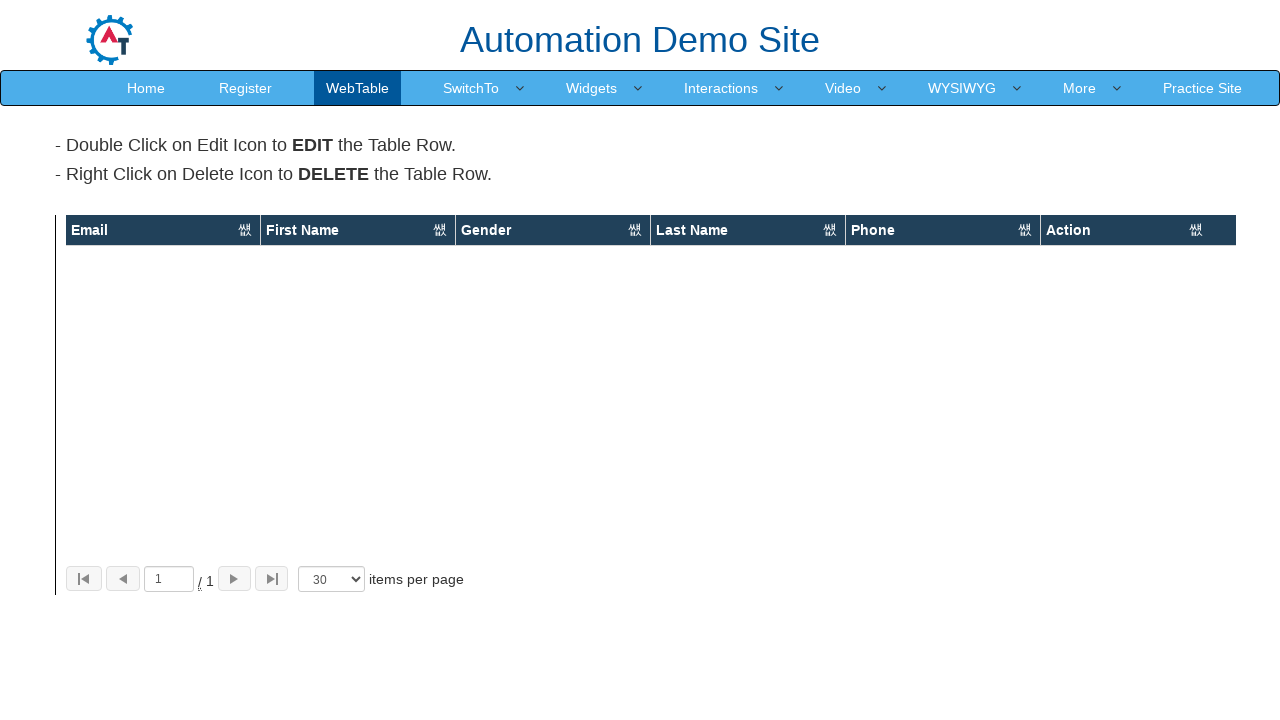

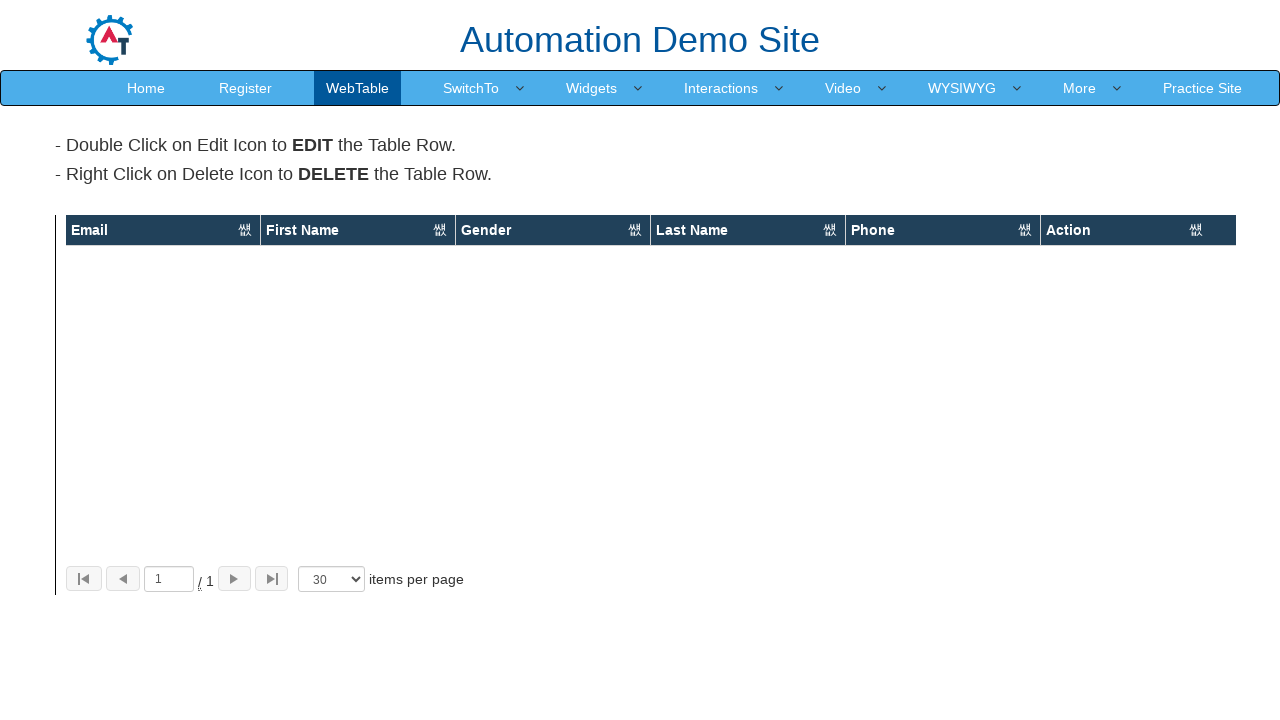